Navigates to Flipkart homepage and retrieves the page title to verify the page loaded correctly

Starting URL: https://www.flipkart.com/

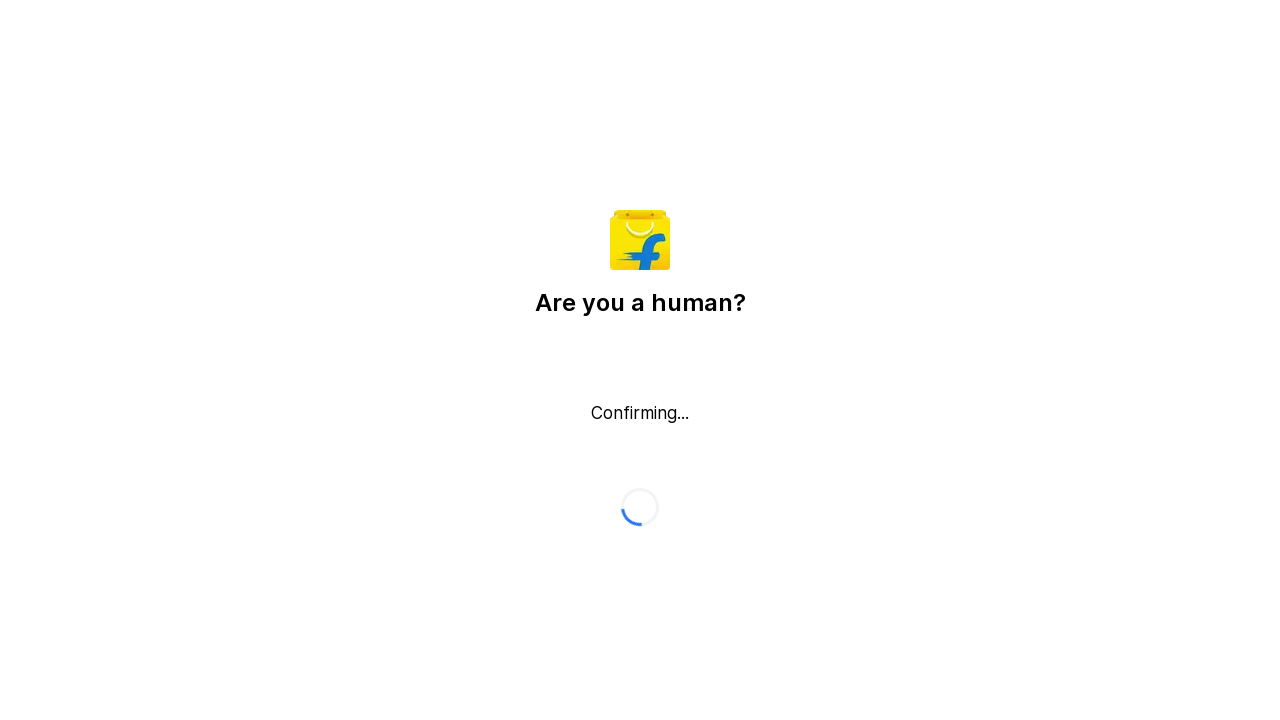

Waited for page DOM content to load
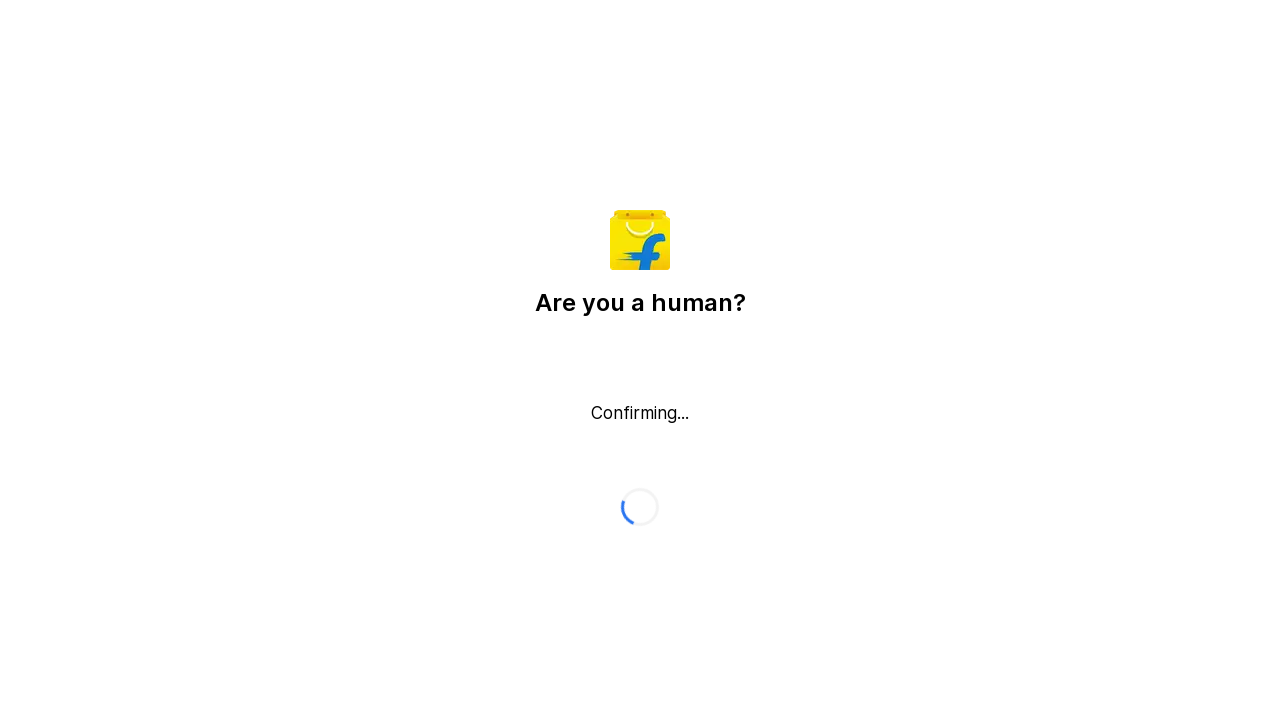

Retrieved page title: Flipkart reCAPTCHA
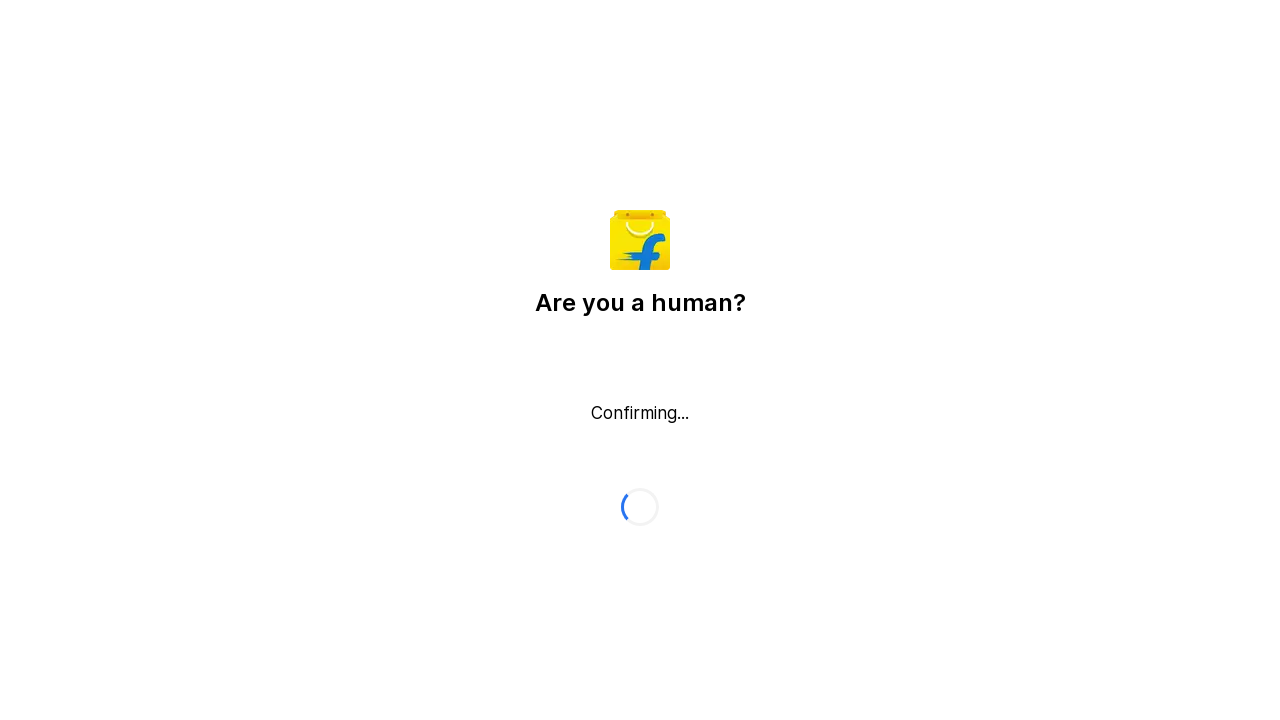

Printed page title to console
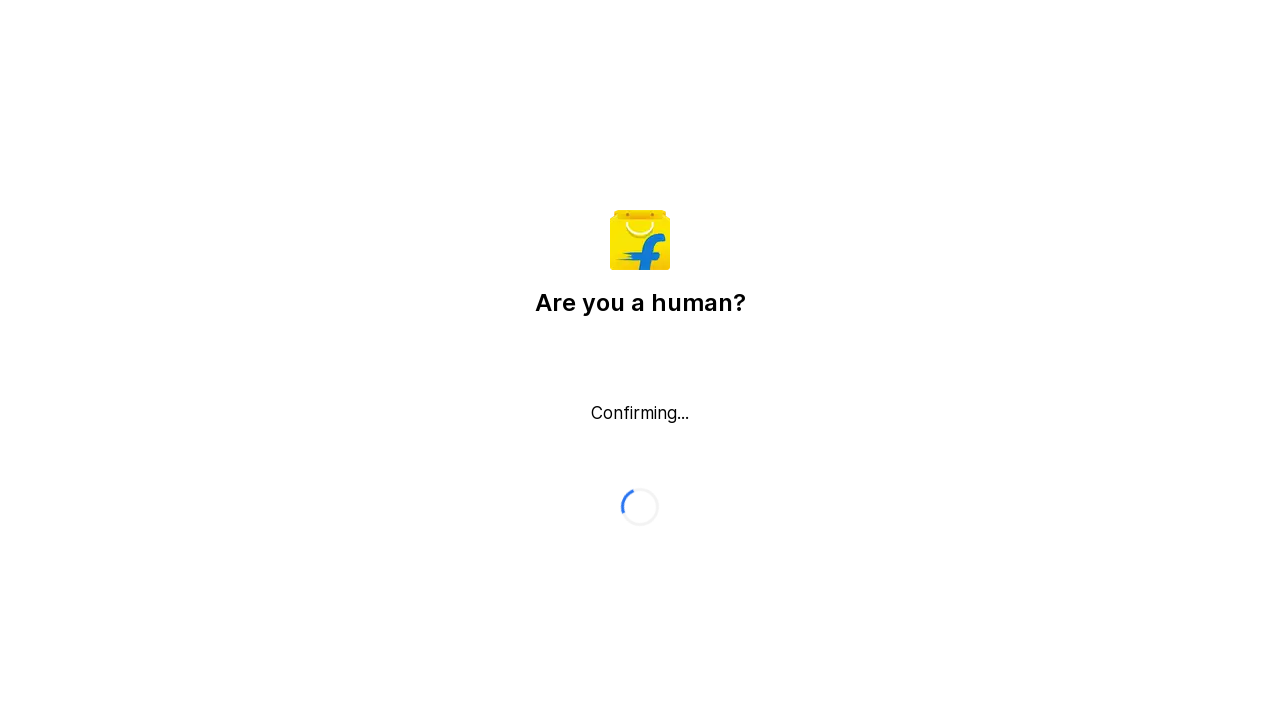

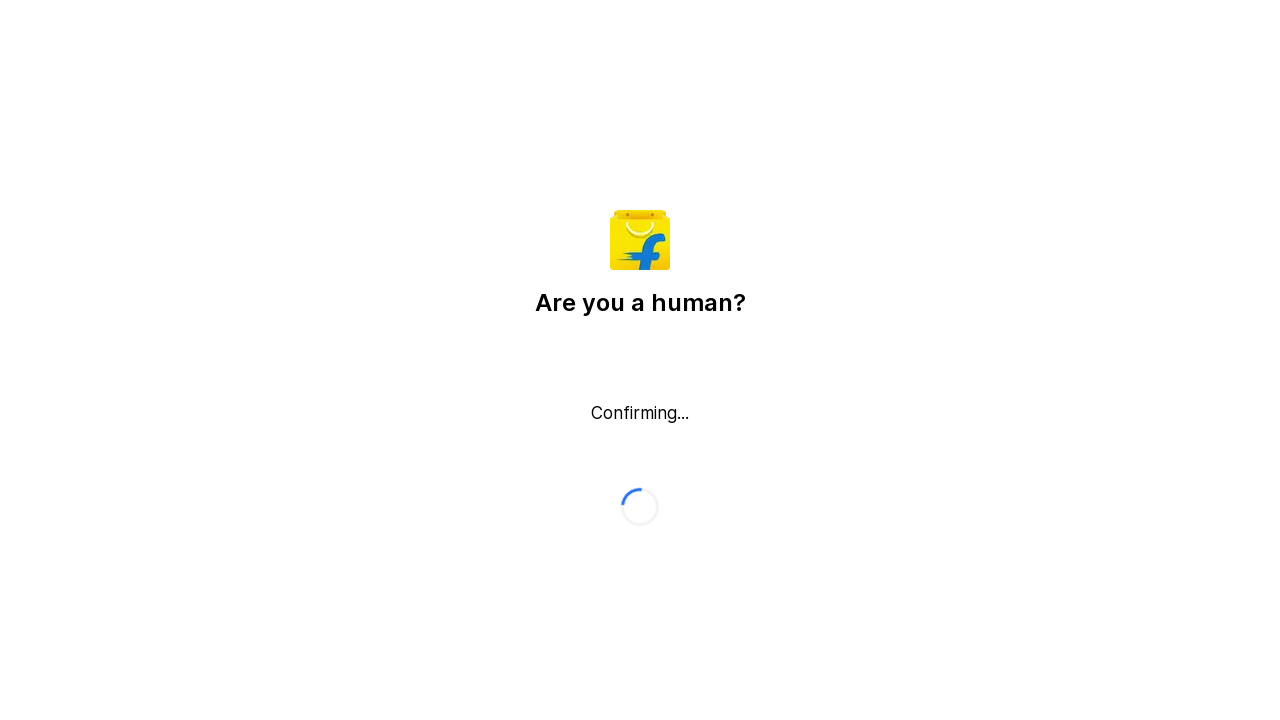